Tests the practice registration form on DemoQA by filling in first name, last name, email, selecting gender, and entering mobile number

Starting URL: https://demoqa.com/automation-practice-form

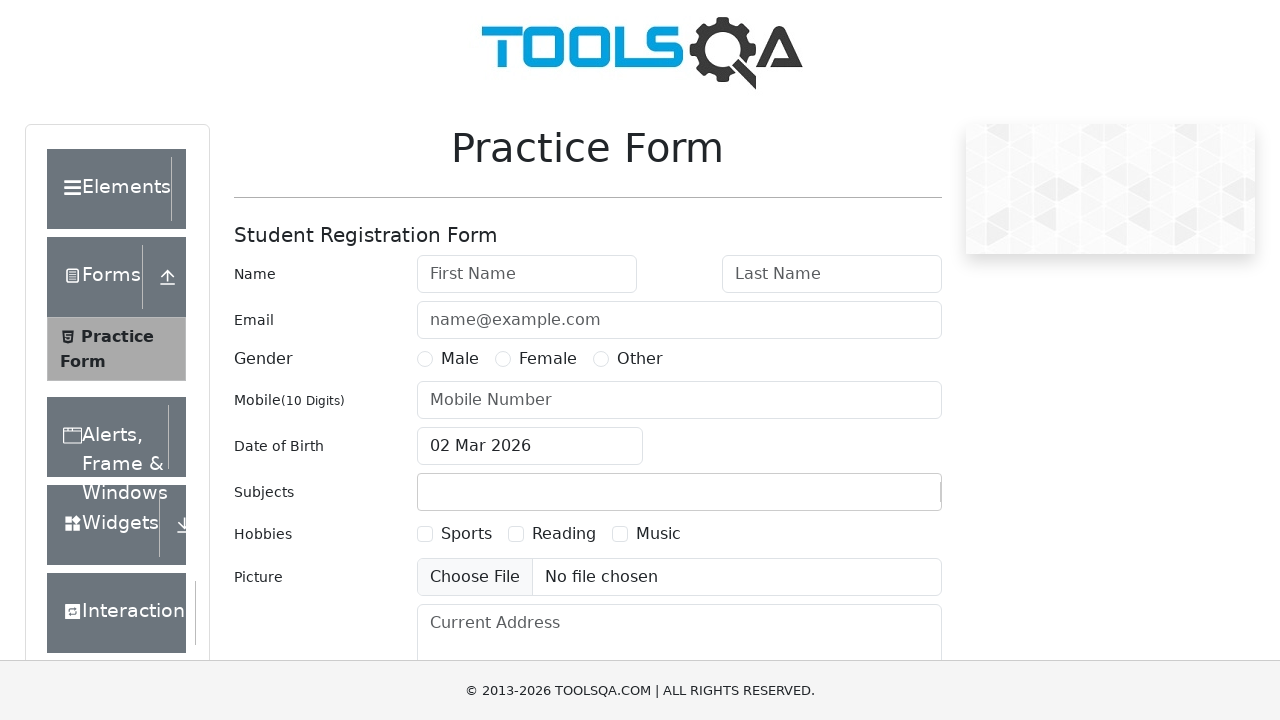

Filled first name field with 'Vrushali' on #firstName
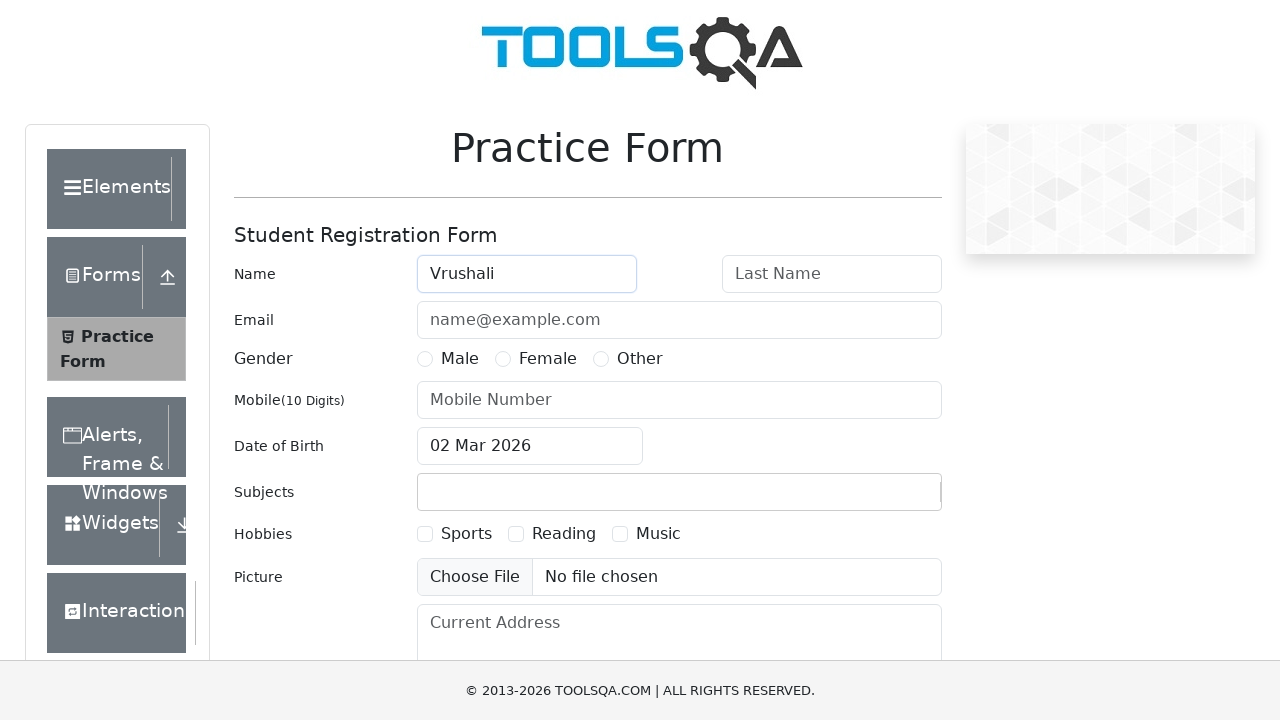

Filled last name field with 'Patil' on #lastName
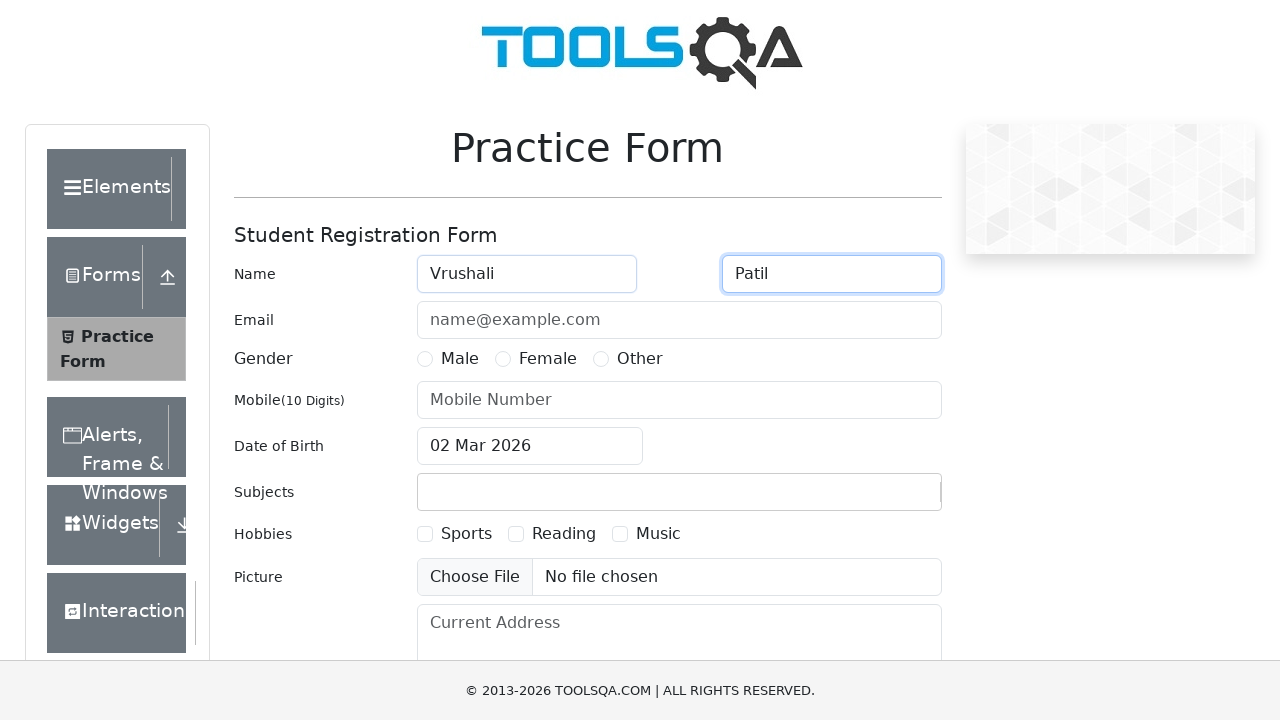

Filled email field with 'vp@gmail.com' on #userEmail
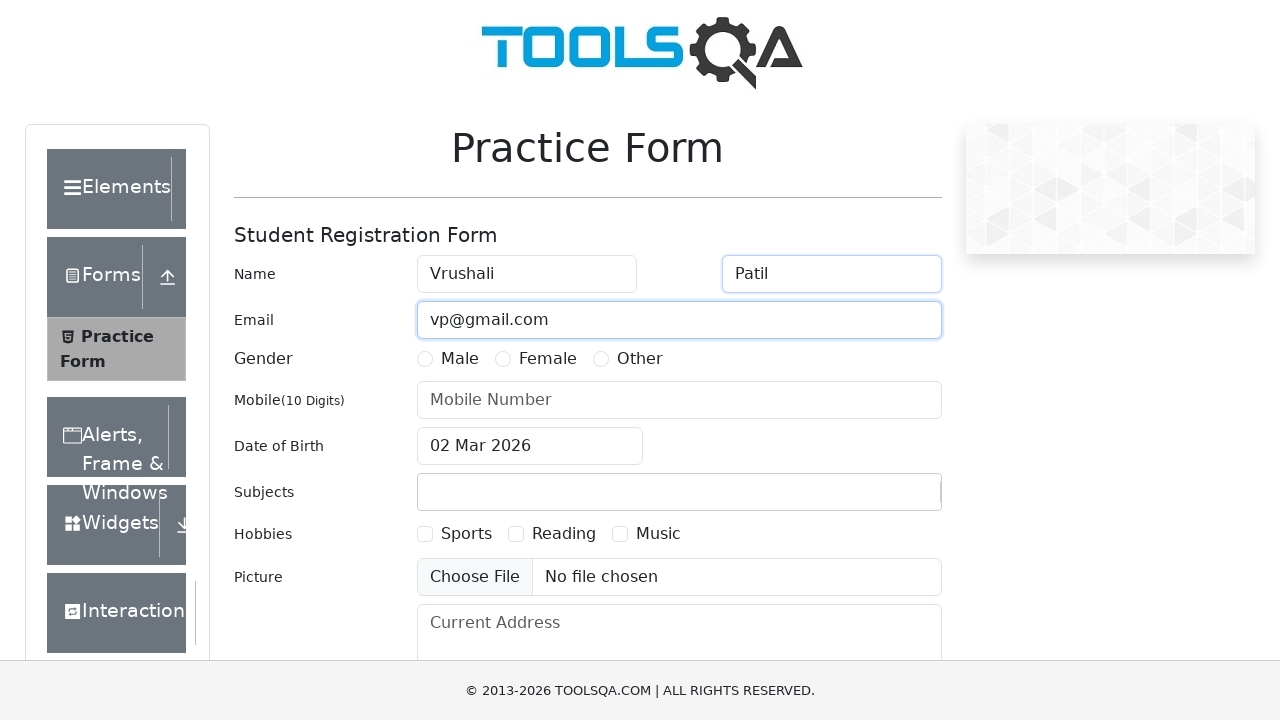

Selected female gender option at (548, 359) on label[for='gender-radio-2']
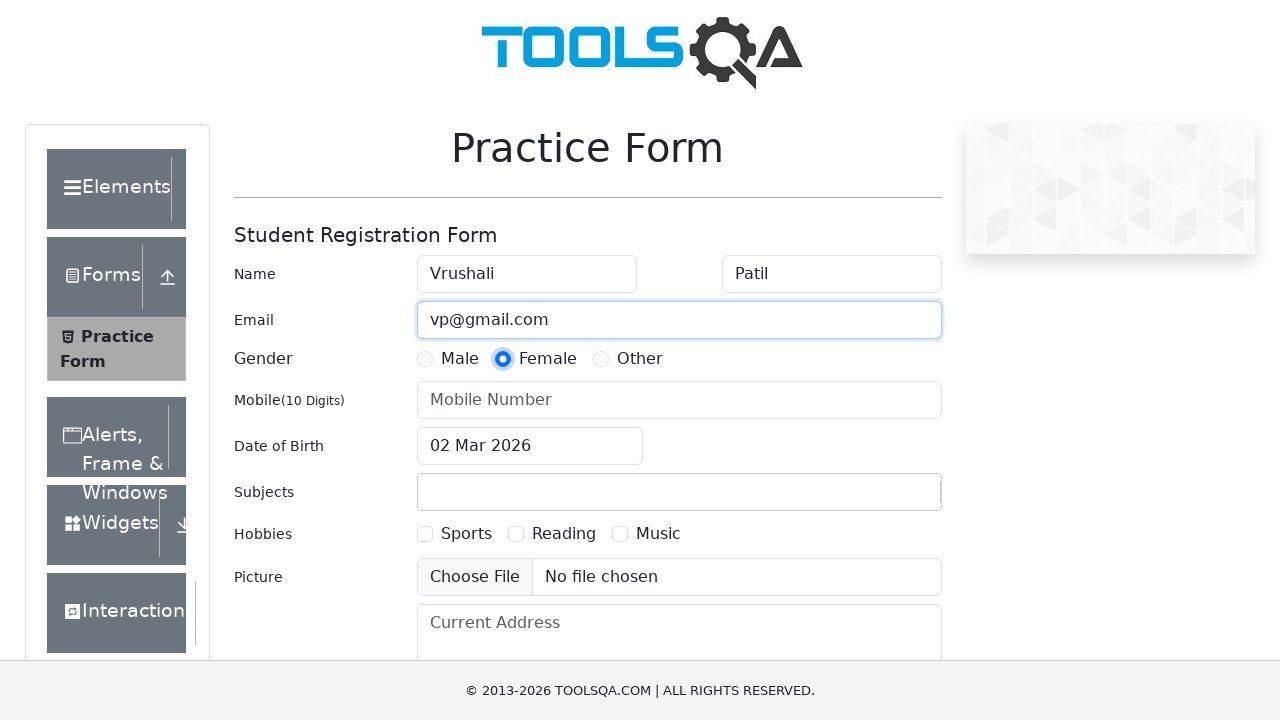

Filled mobile number field with '1234567890' on #userNumber
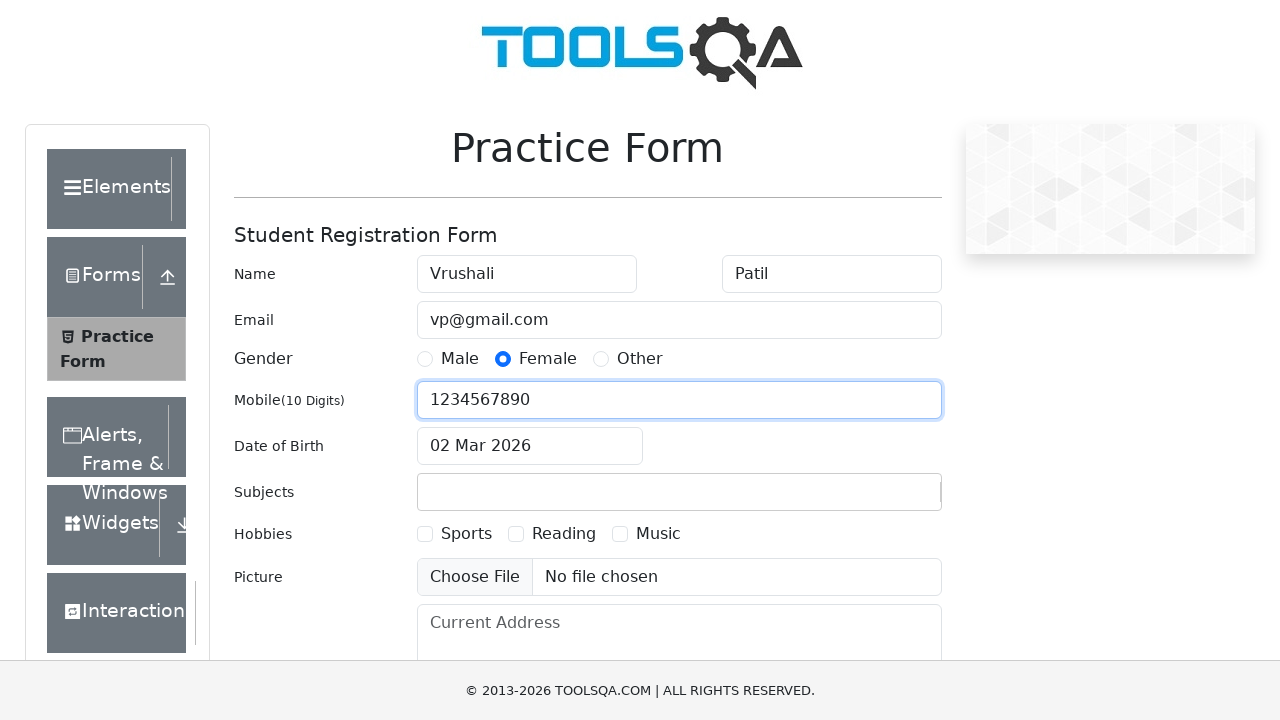

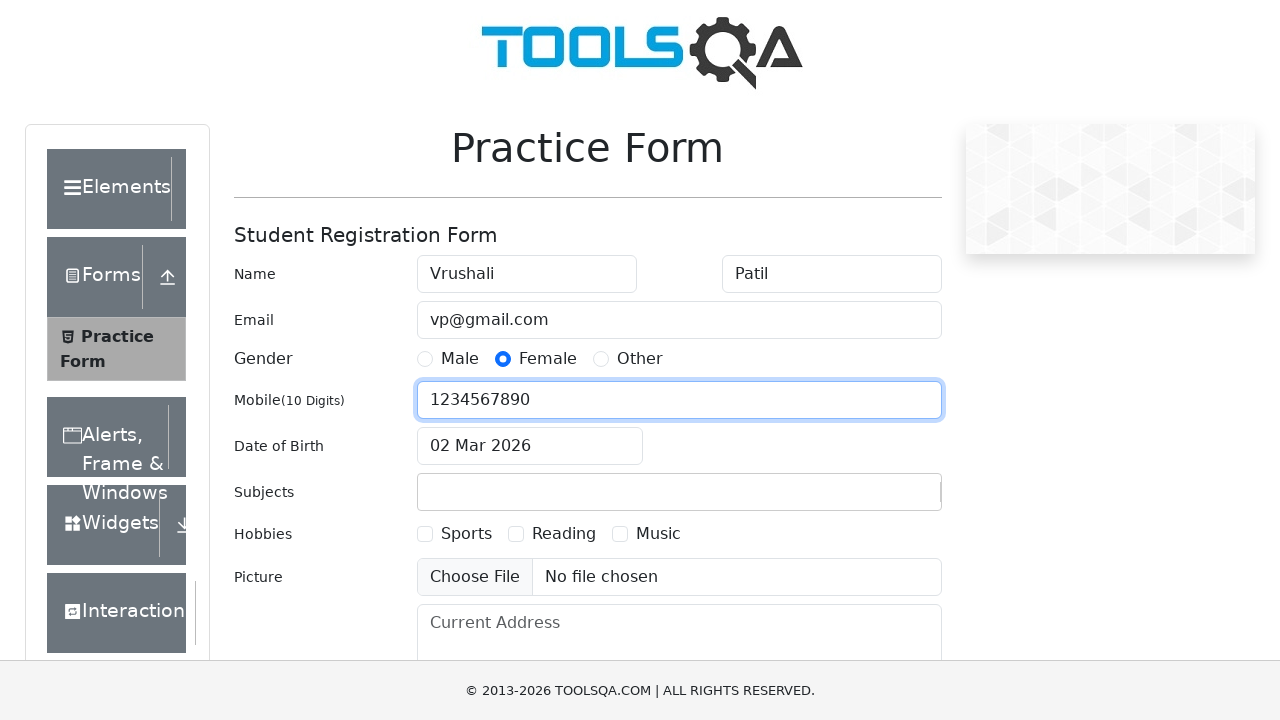